Tests various conditional methods on a practice automation site by checking if elements are enabled, selected, and displayed, and clicking a radio button

Starting URL: https://testautomationpractice.blogspot.com/

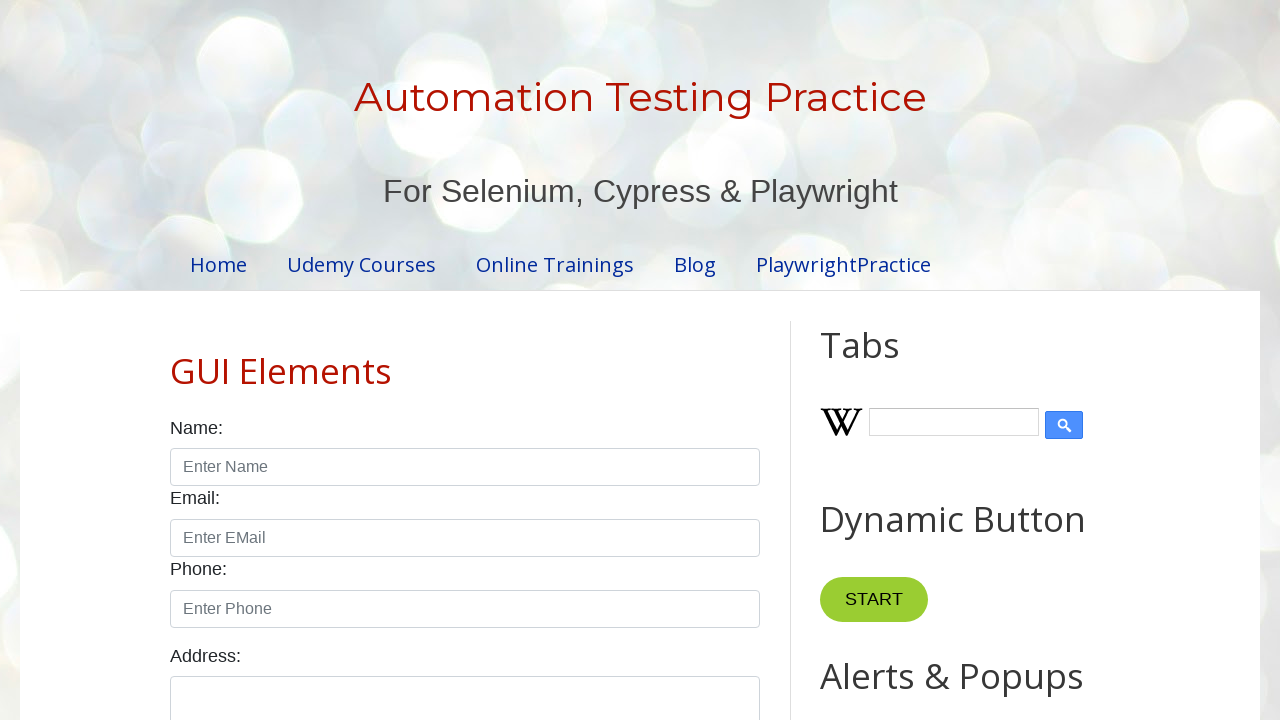

Located name input field
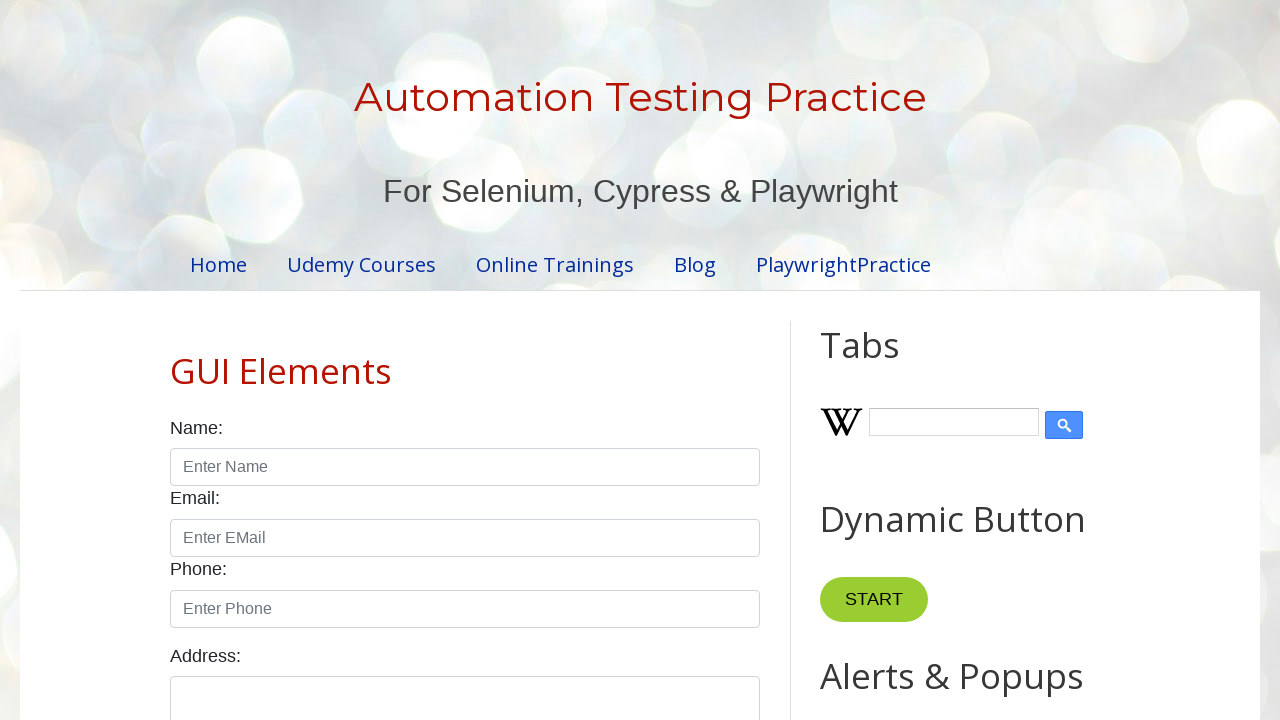

Checked if name input field is enabled
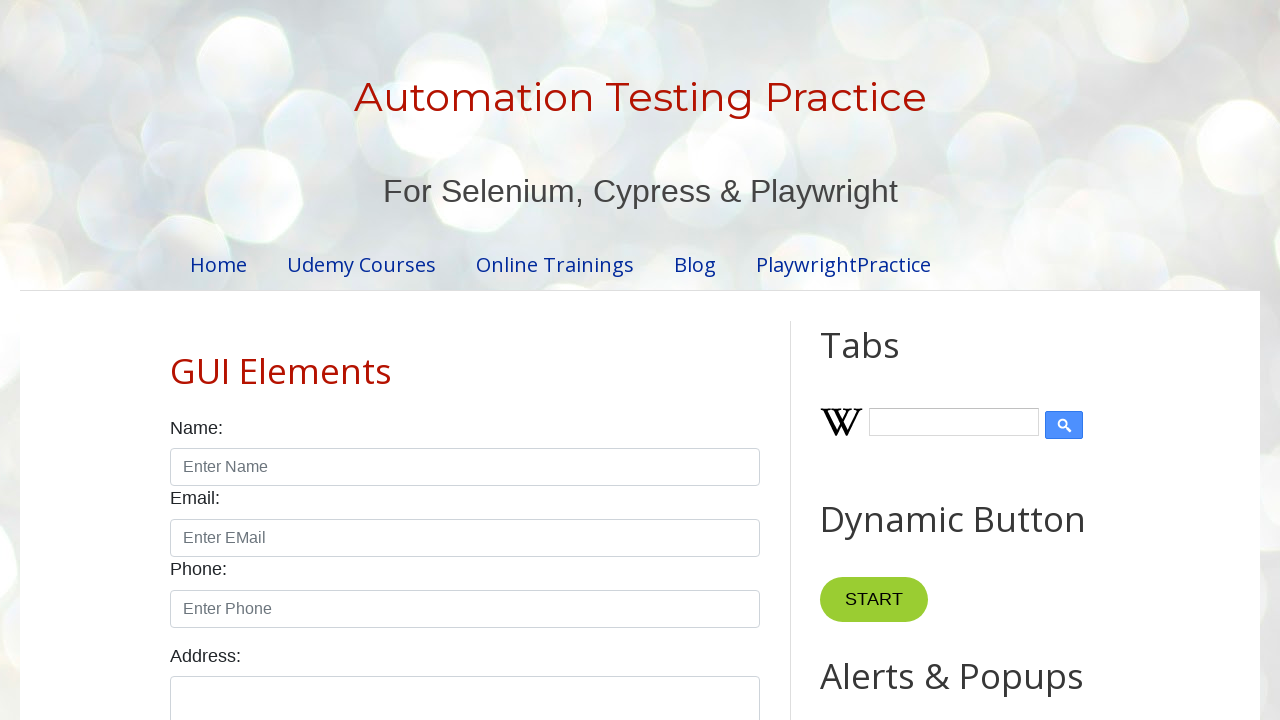

Located male radio button
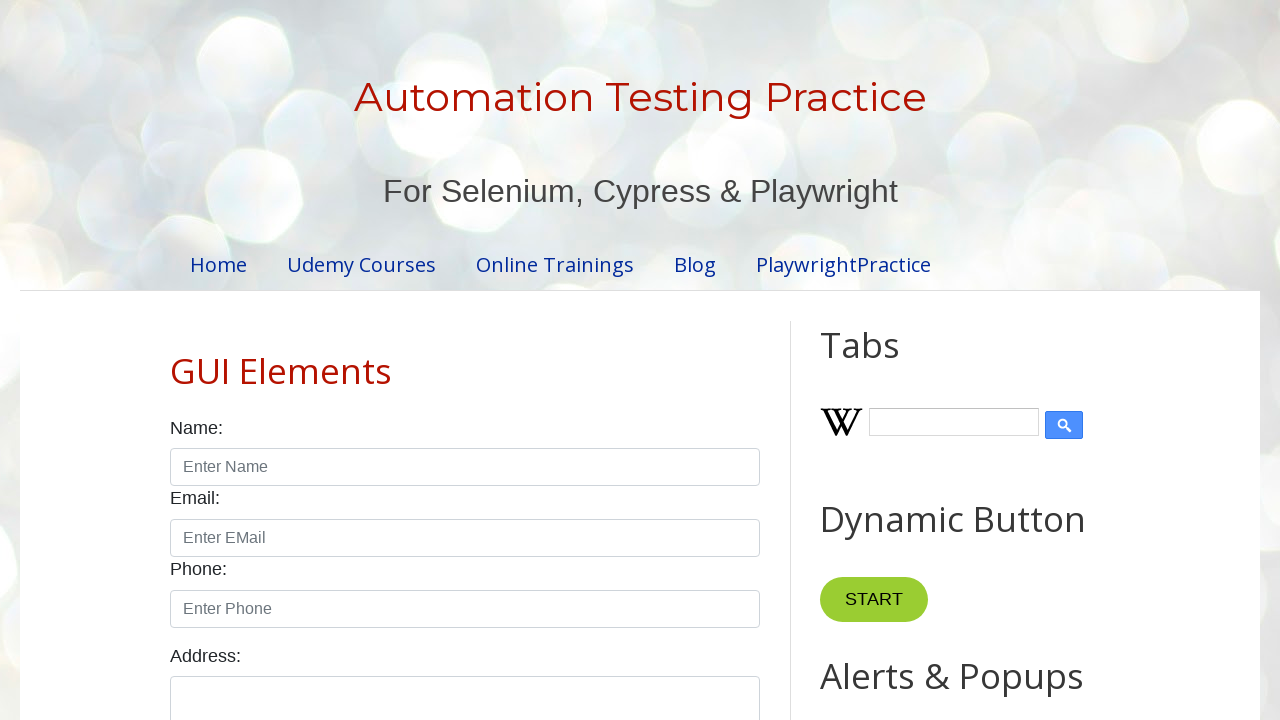

Clicked male radio button at (176, 360) on xpath=//input[@id='male']
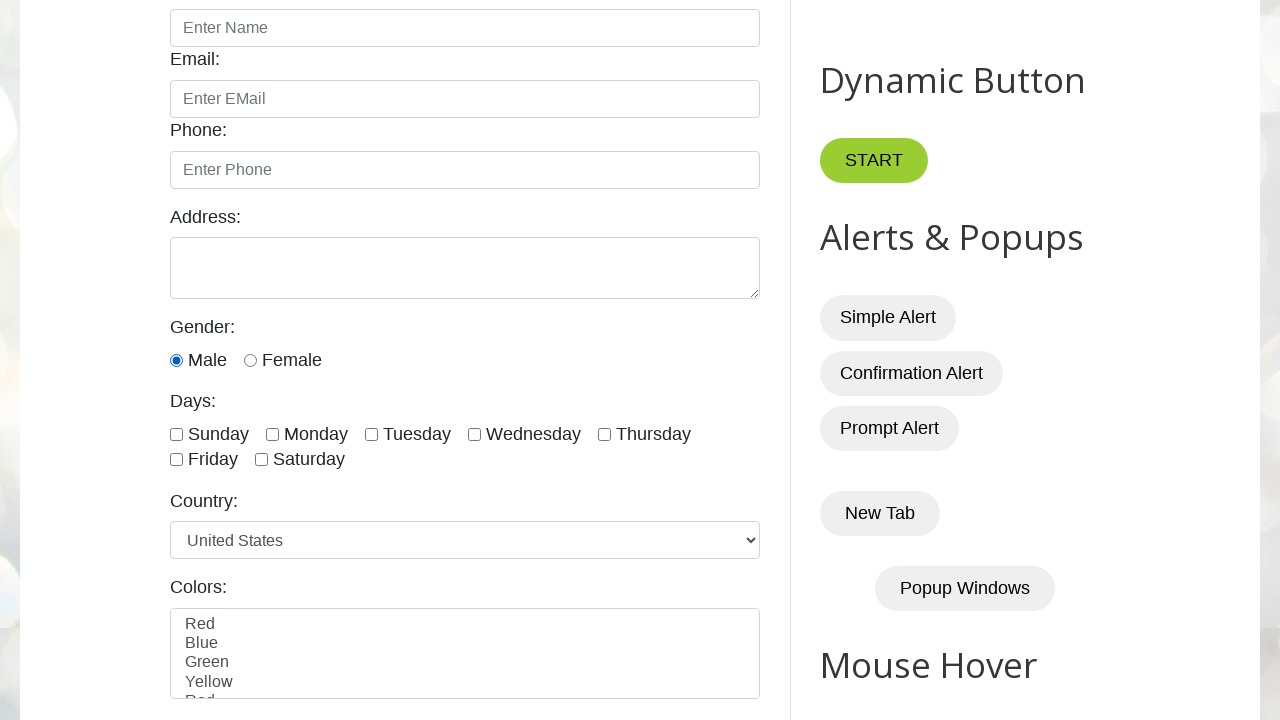

Verified male radio button is checked
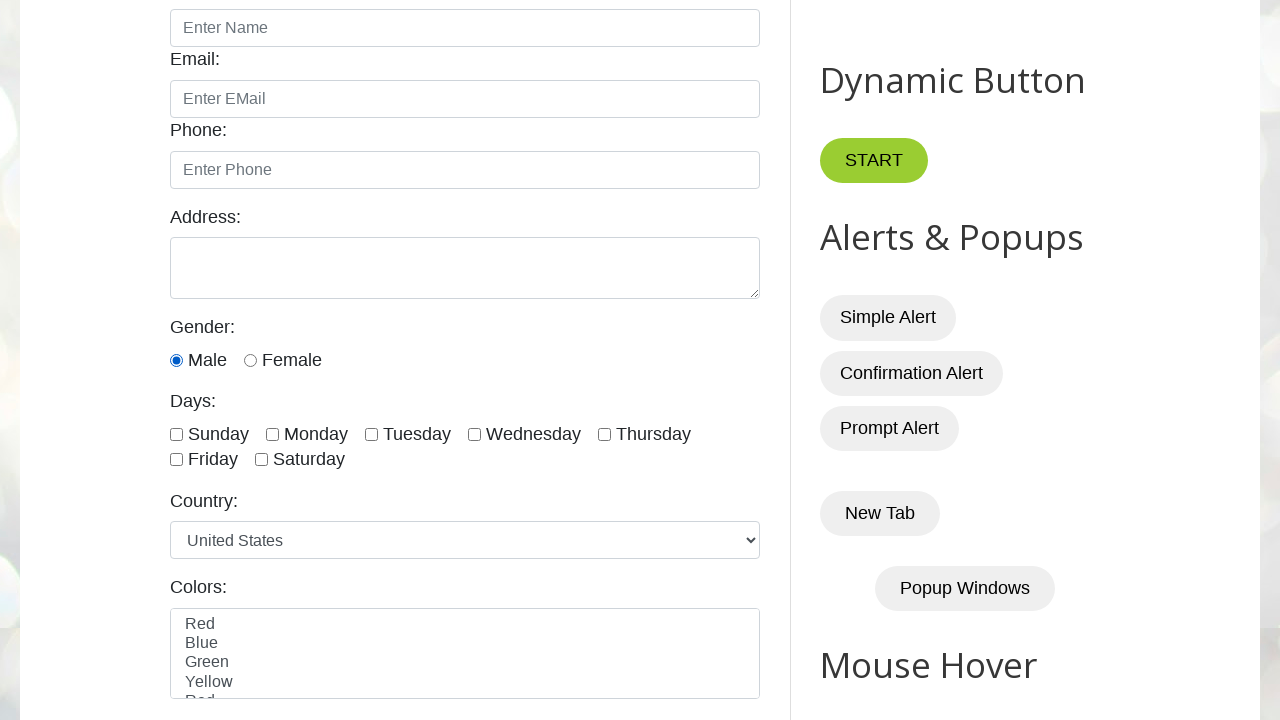

Located name label
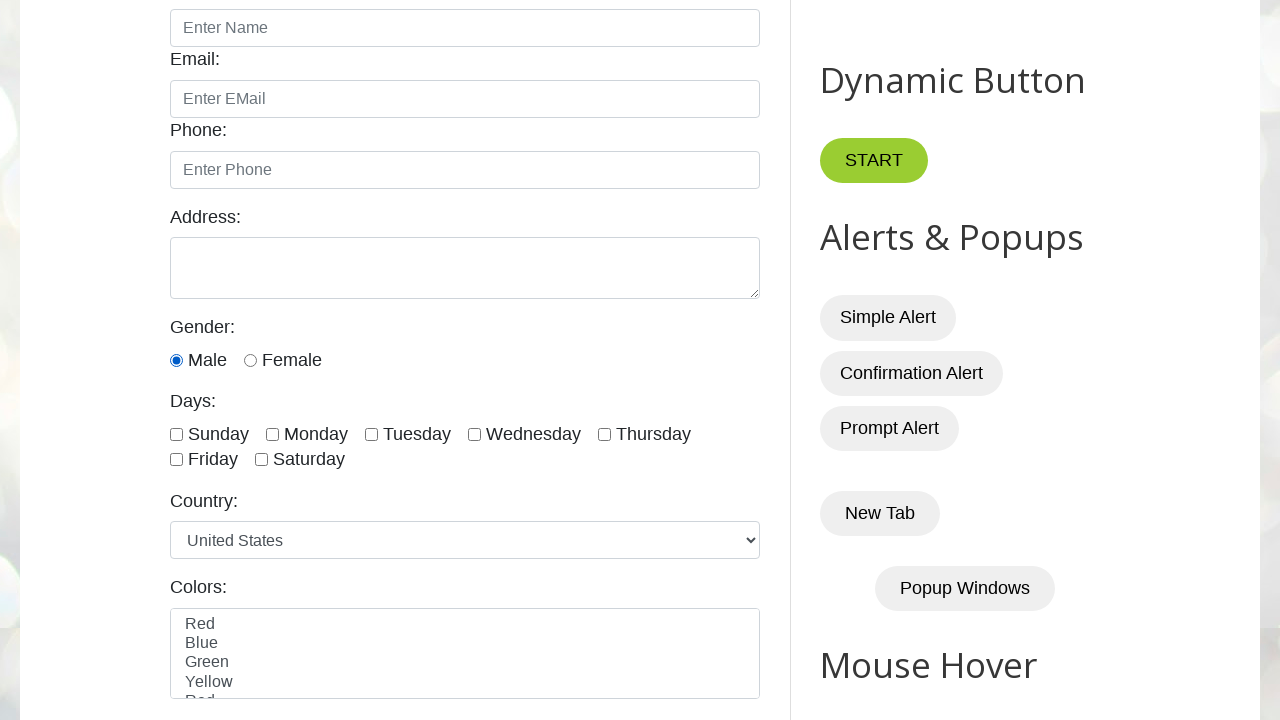

Checked if name label is displayed
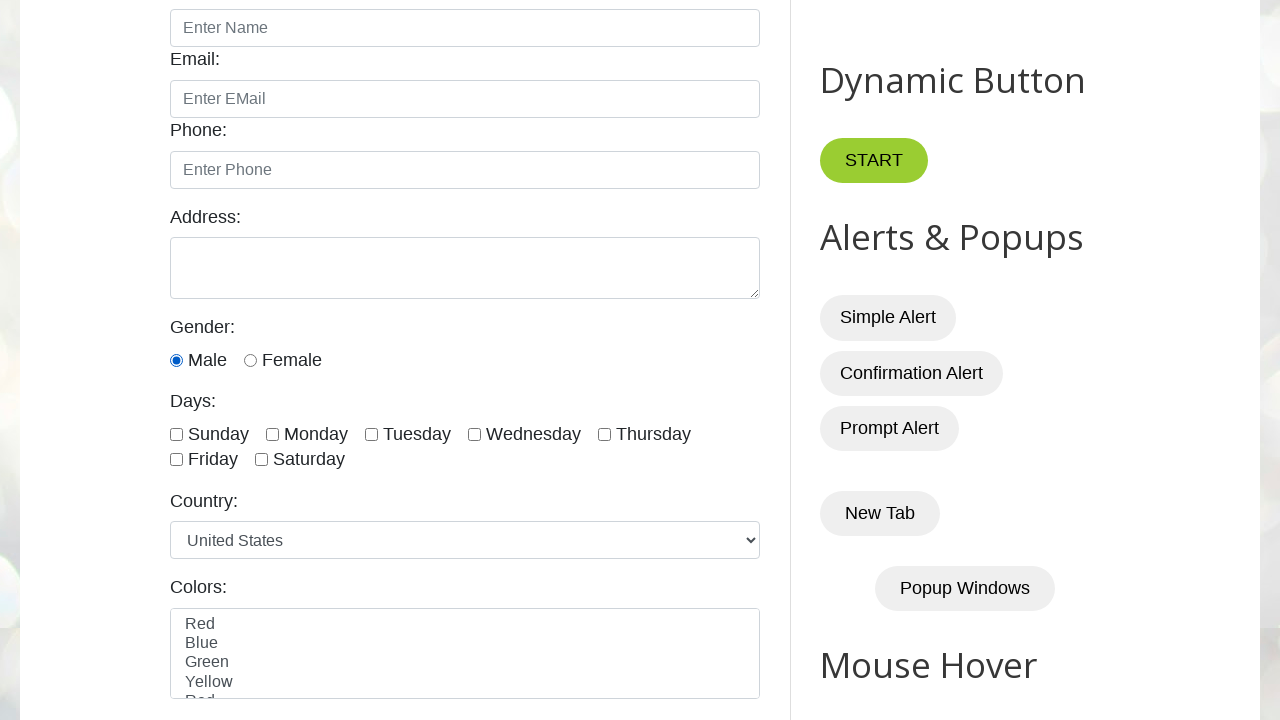

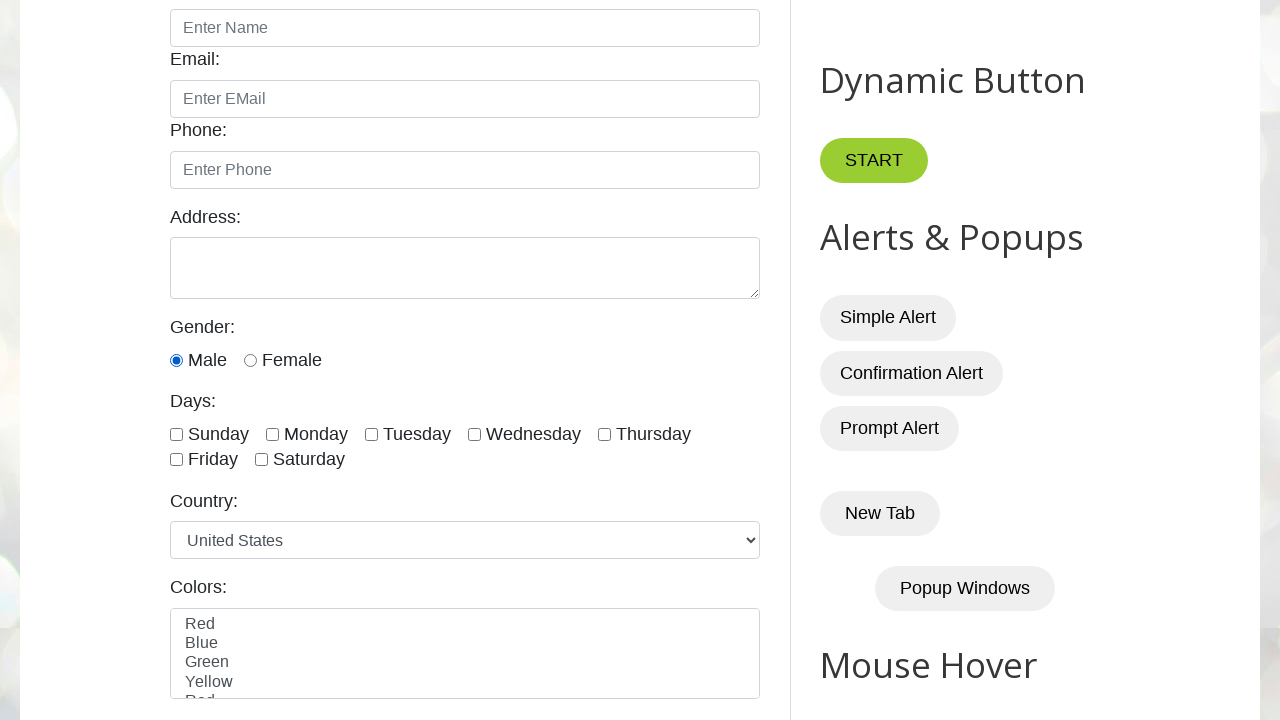